Tests table interaction on a training website by counting rows and columns, reading cell values, clicking to sort the table, and verifying the table footer content.

Starting URL: https://v1.training-support.net/selenium/tables

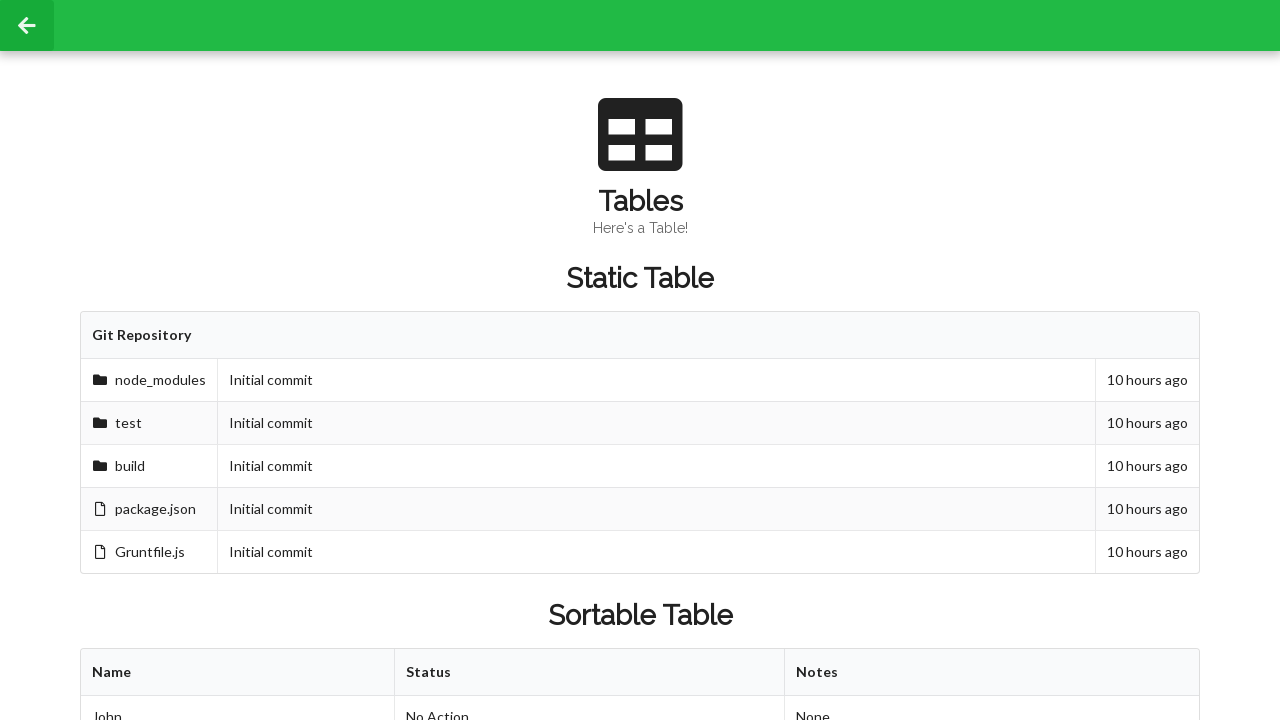

Waited for sortable table to load
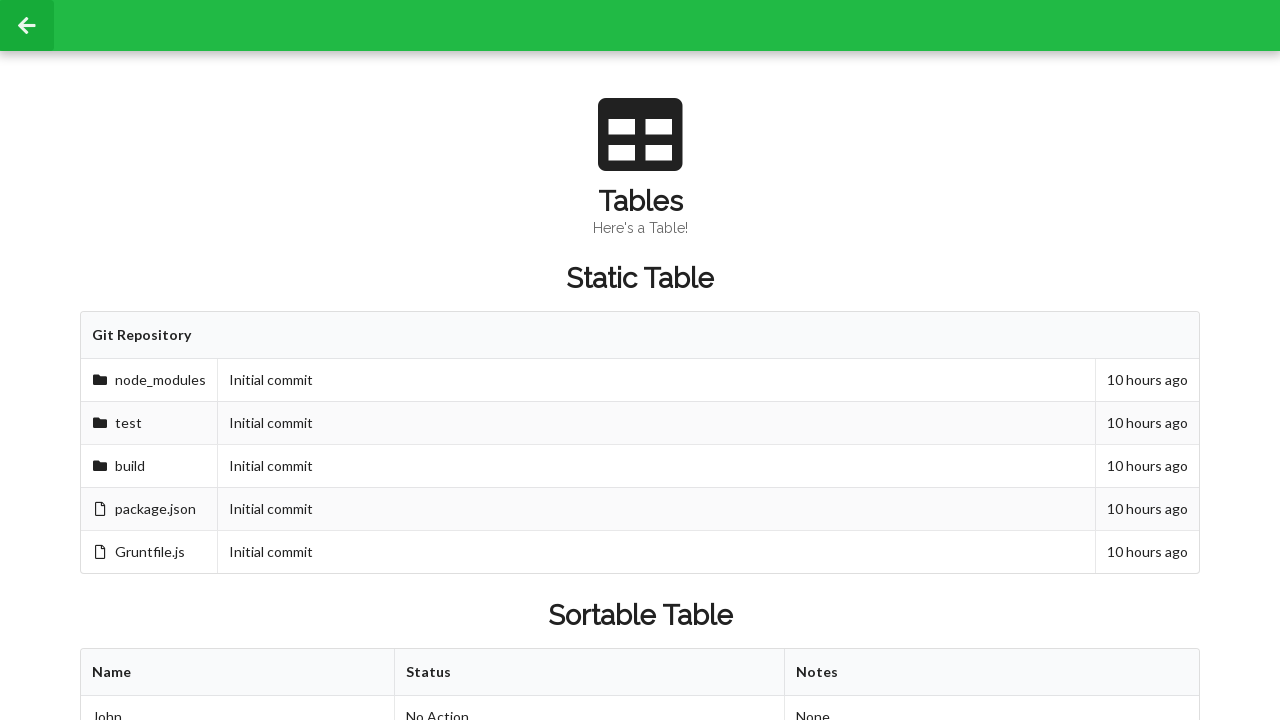

Retrieved column count: 3 columns
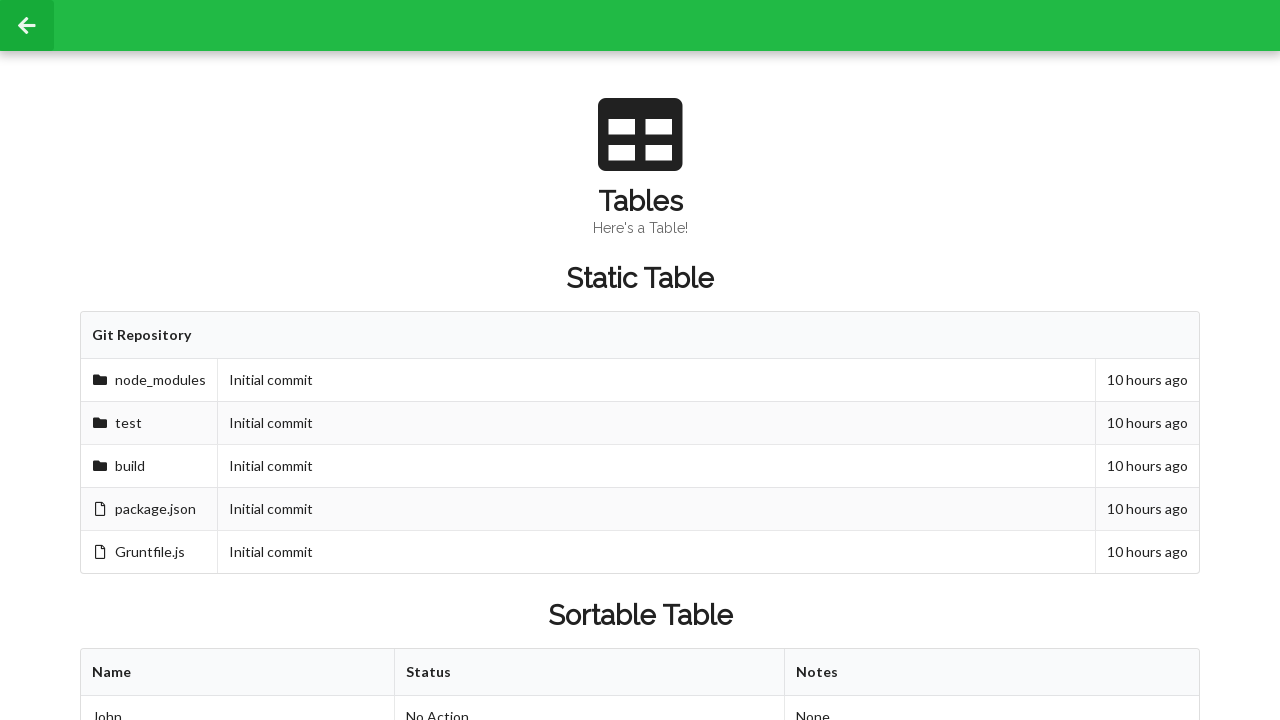

Retrieved row count: 3 rows
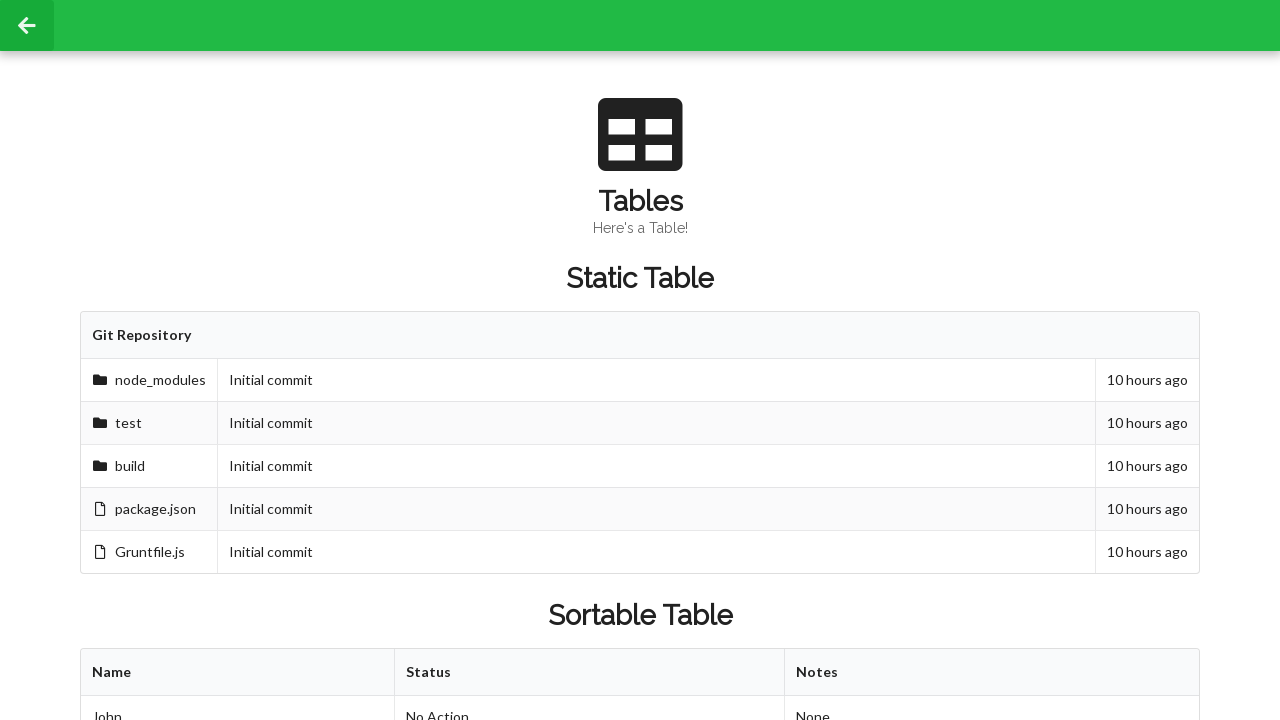

Read cell value from second row, second column: Approved
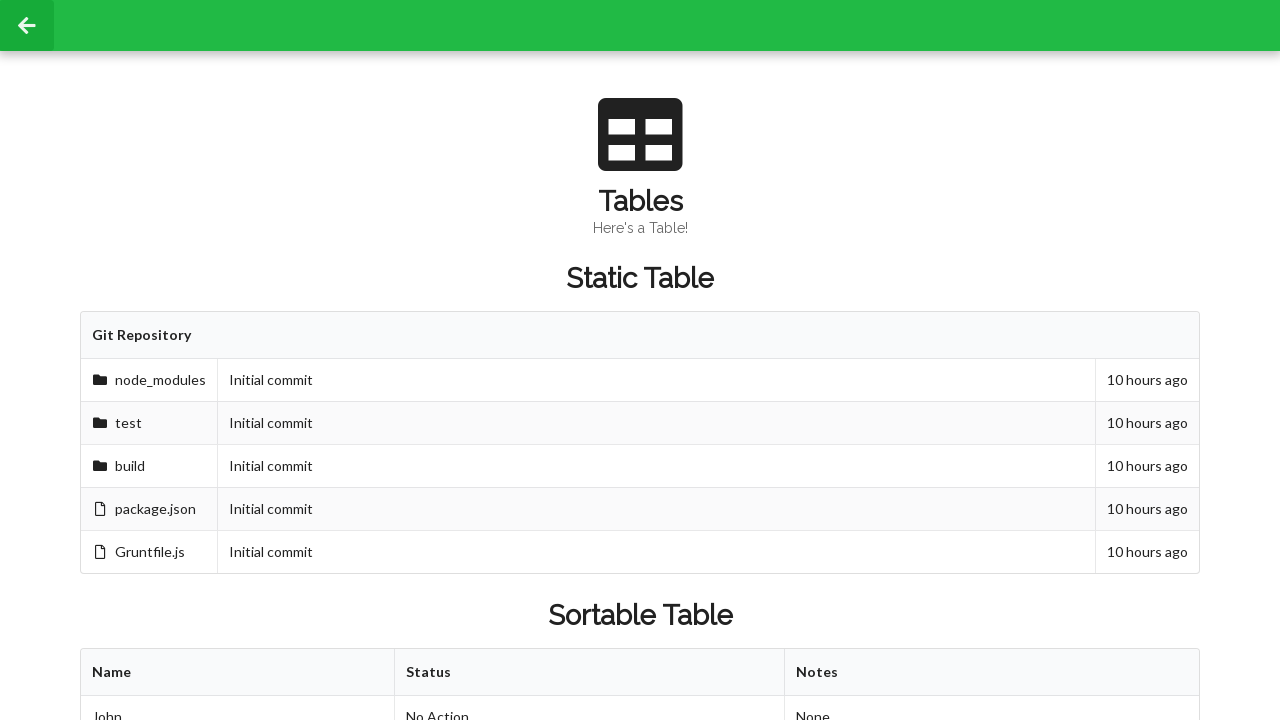

Clicked first table header to sort at (238, 673) on xpath=//table[@id='sortableTable']/thead/tr/th
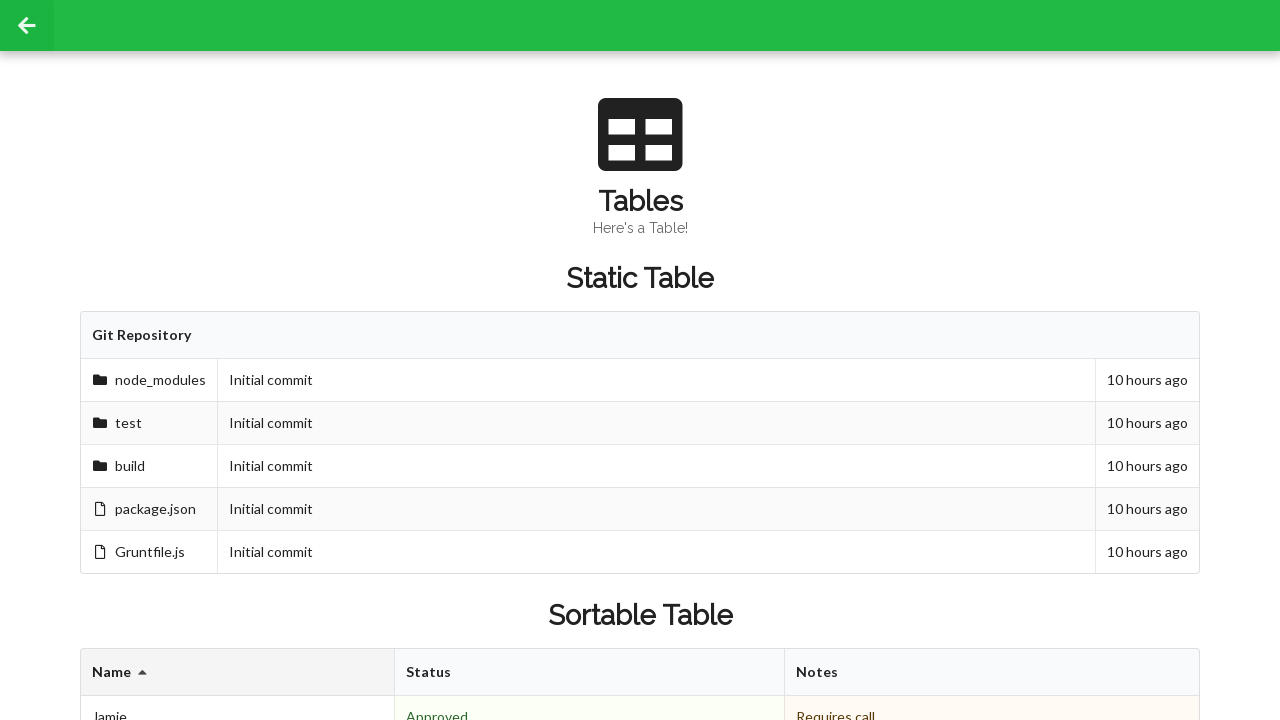

Waited 500ms for sort operation to complete
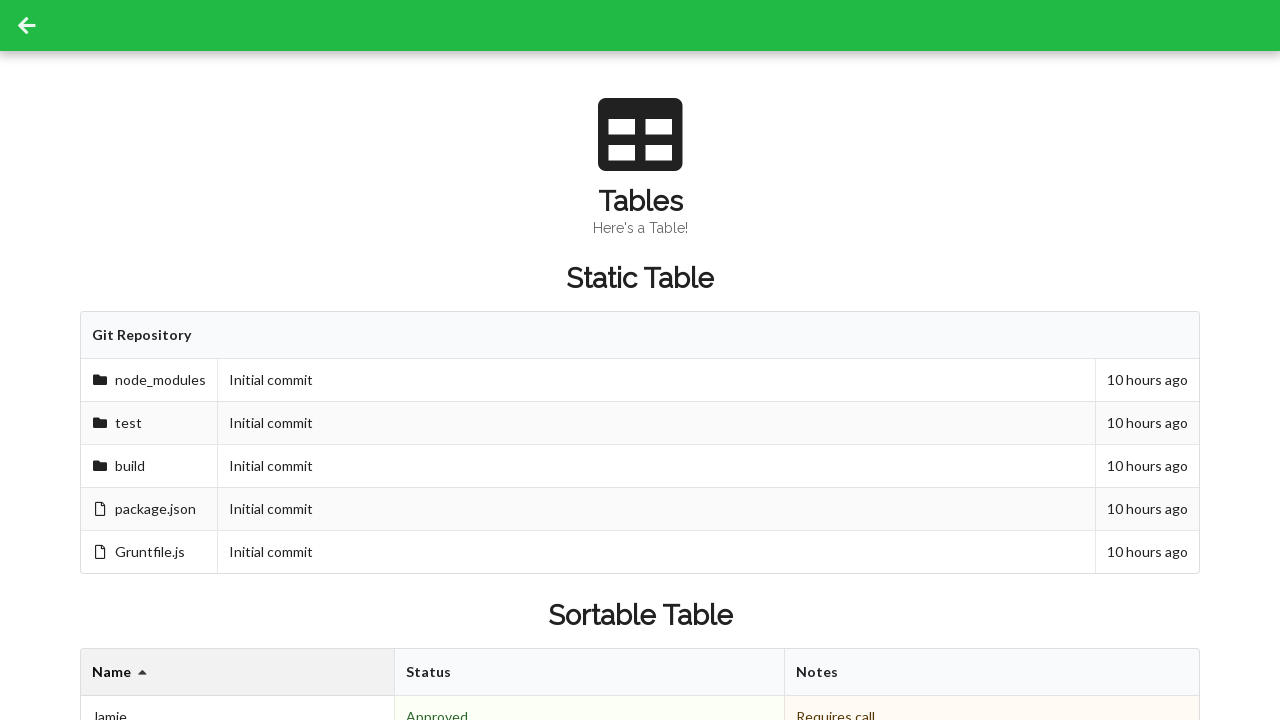

Read cell value after sorting: Denied
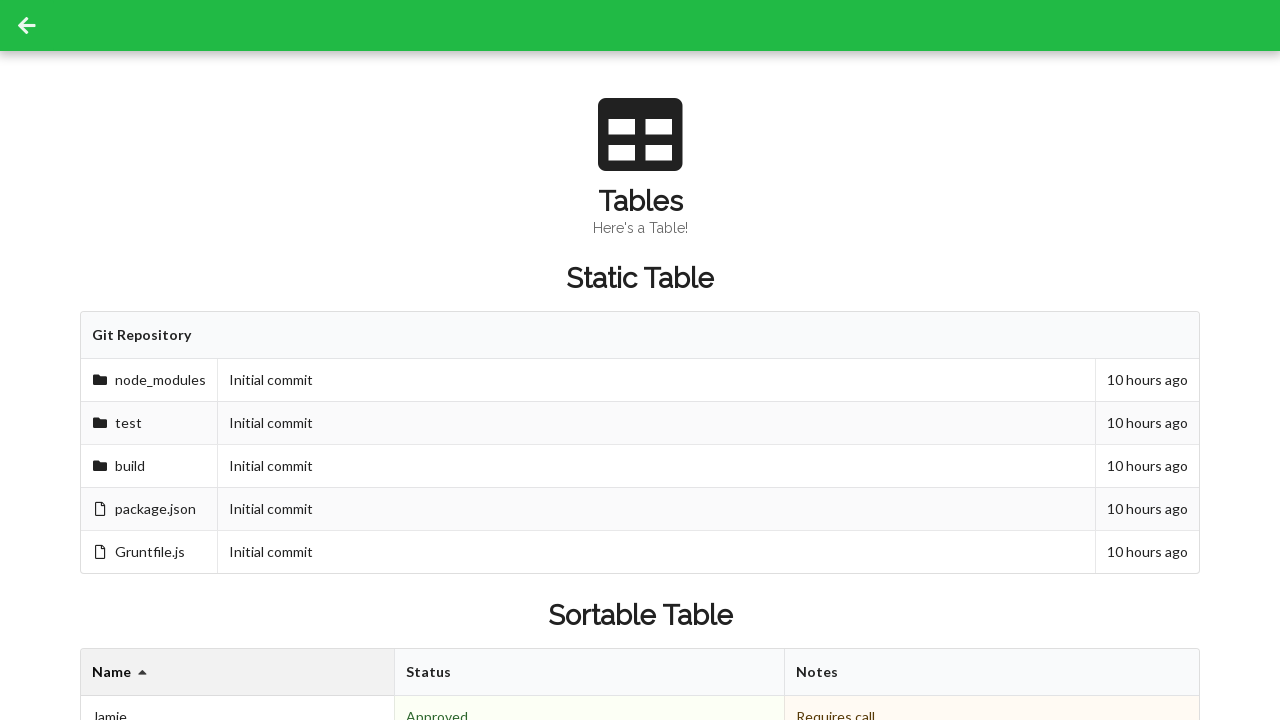

Retrieved footer cells: 3 footer cells
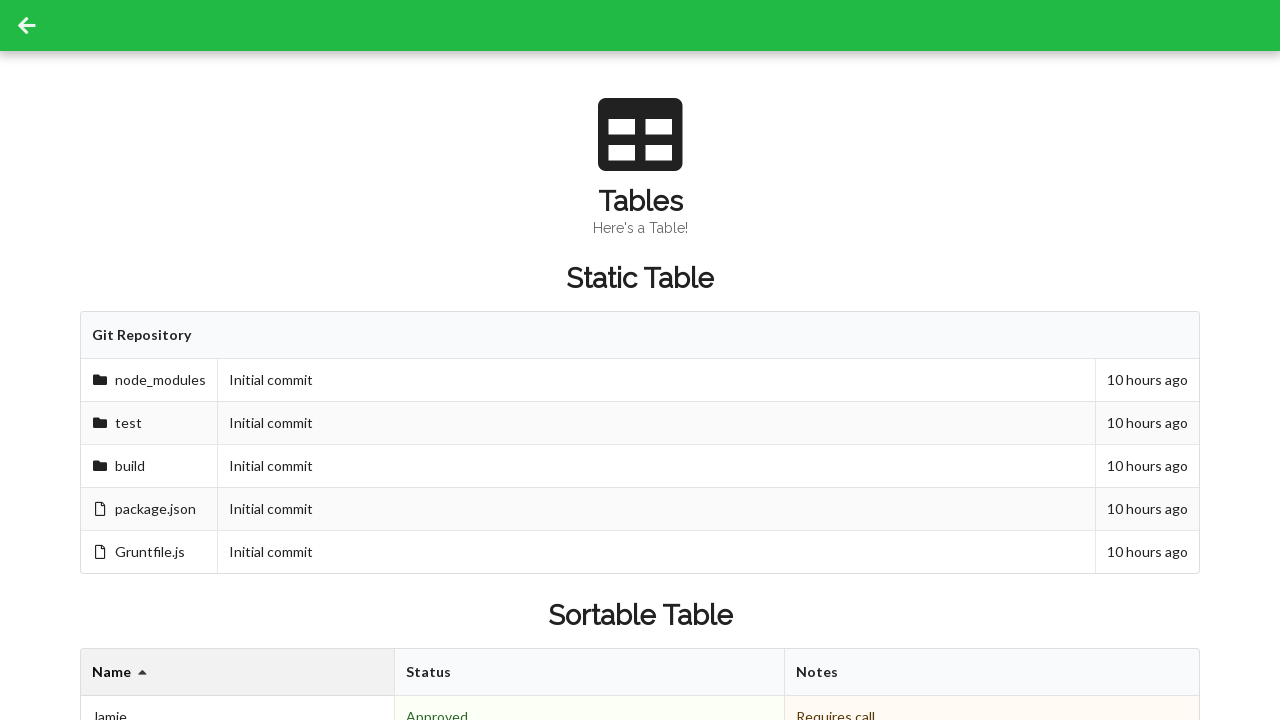

Read footer cell content: 3 People
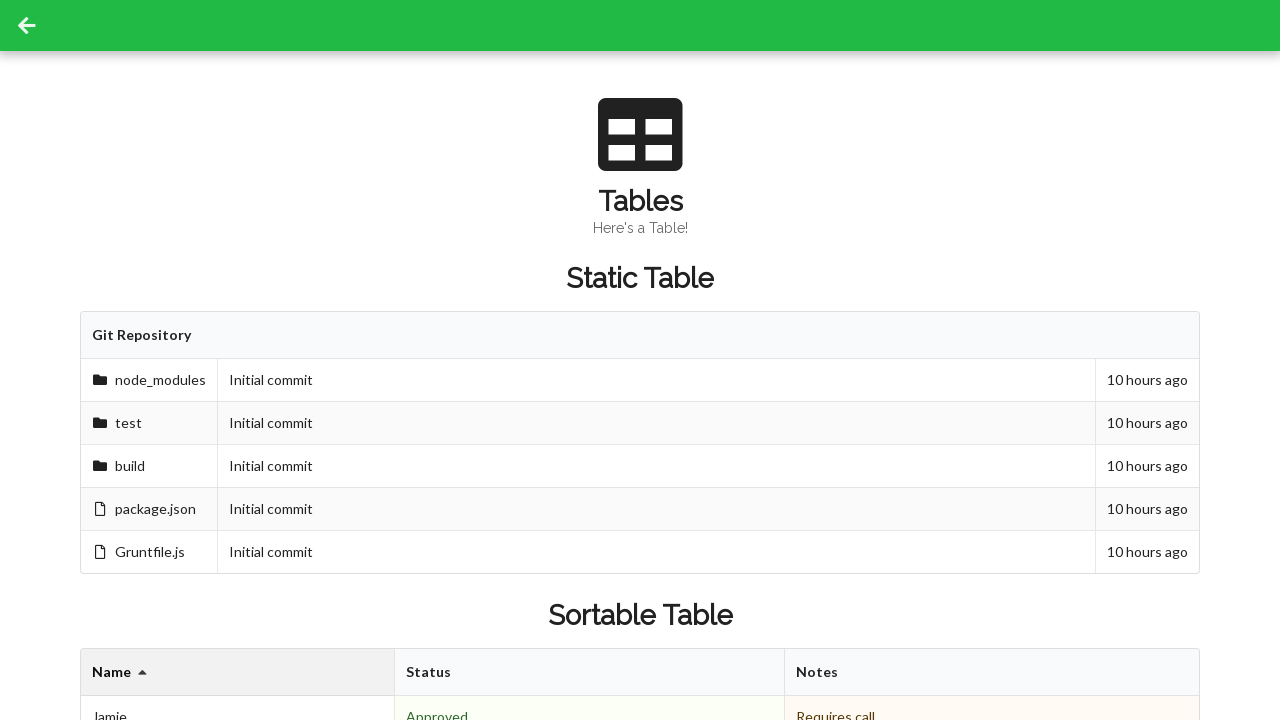

Read footer cell content: 2 Approved
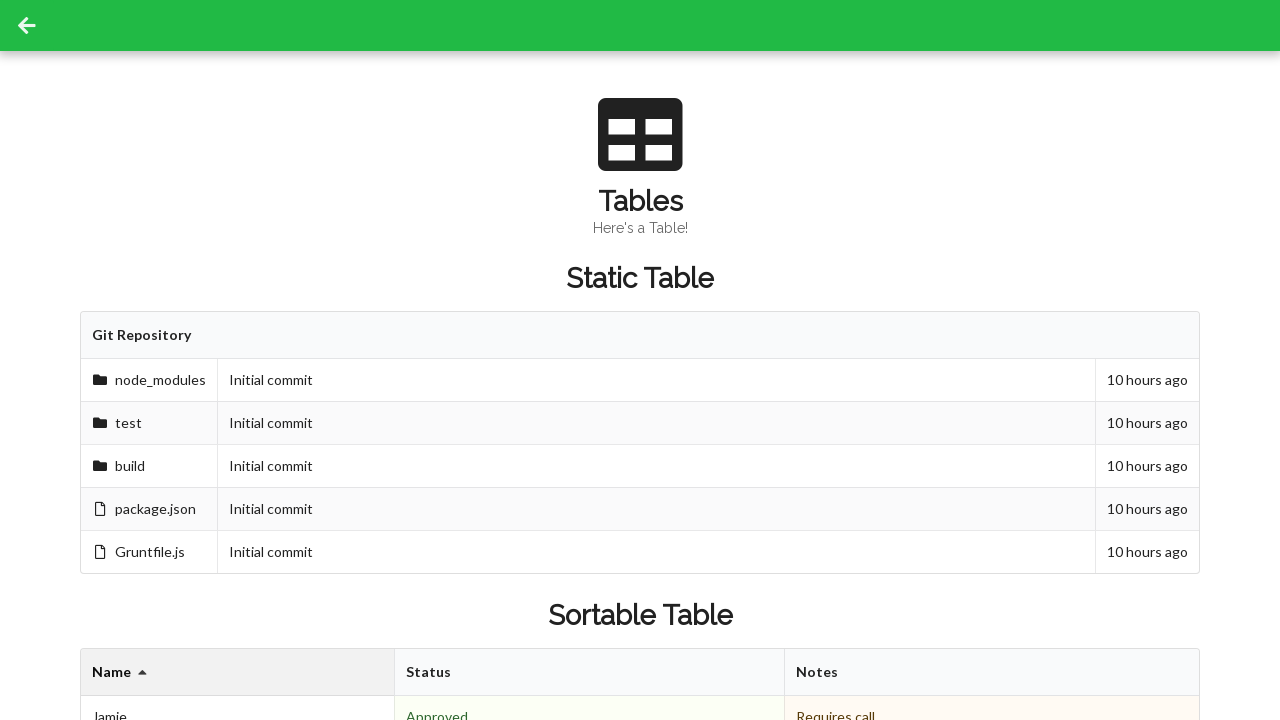

Read footer cell content: 
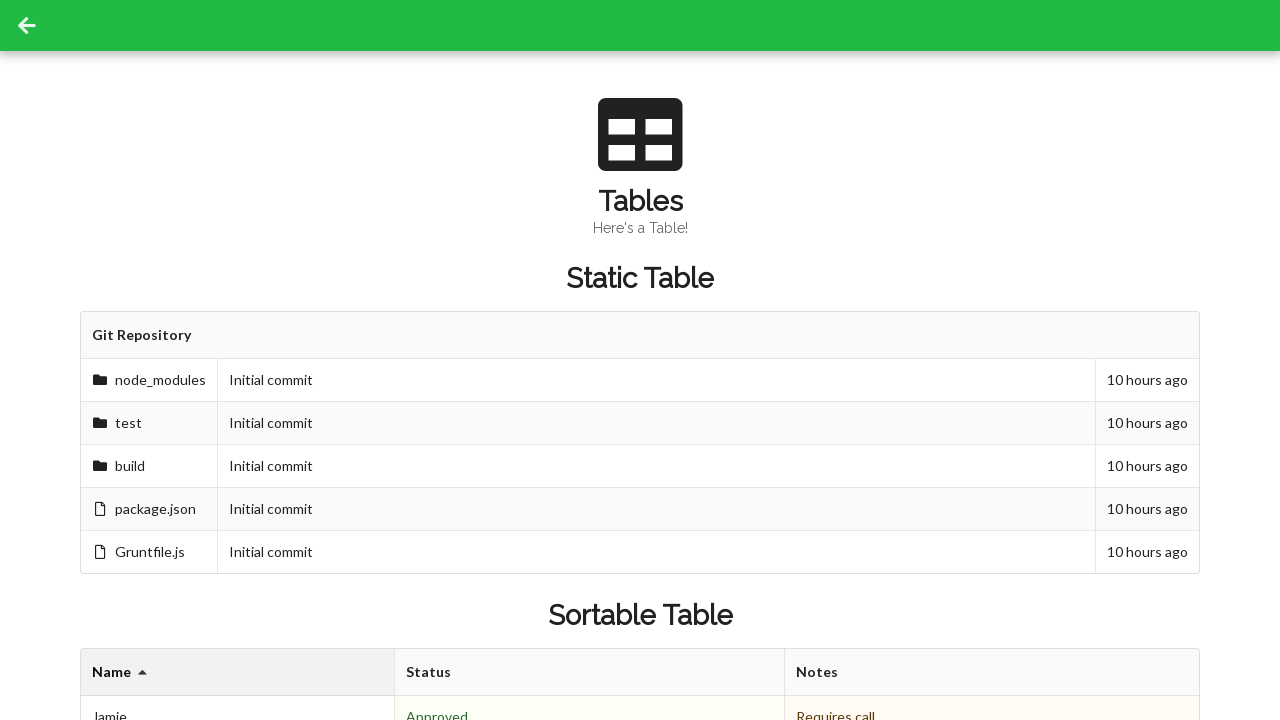

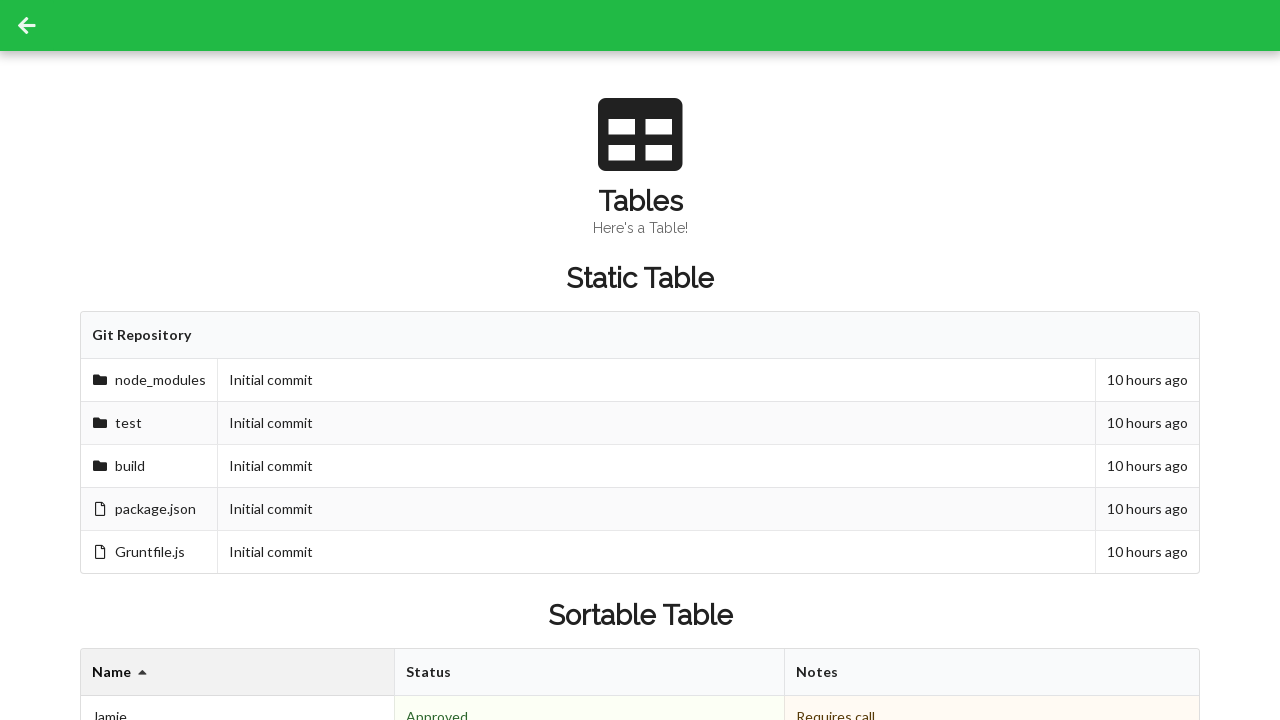